Tests modal dialog functionality by clicking on the "Large modal" button and verifying that the modal appears

Starting URL: https://demoqa.com/modal-dialogs

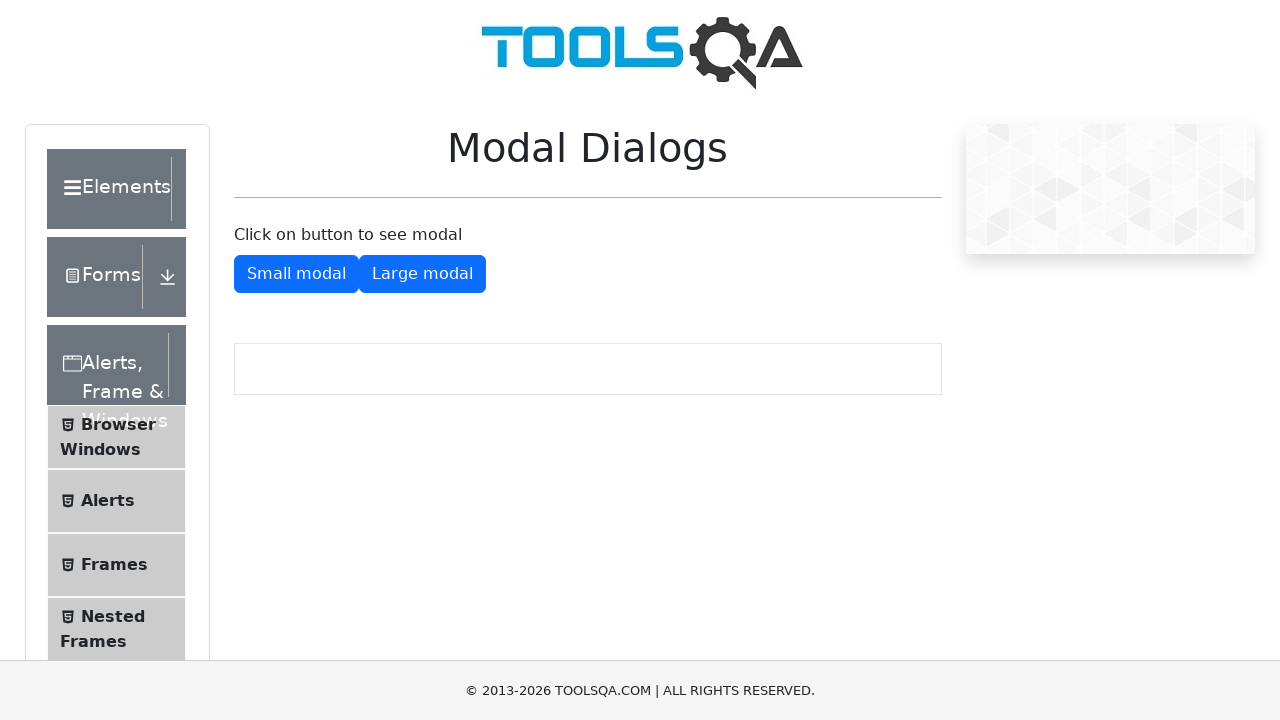

Clicked the 'Large modal' button at (422, 274) on #showLargeModal
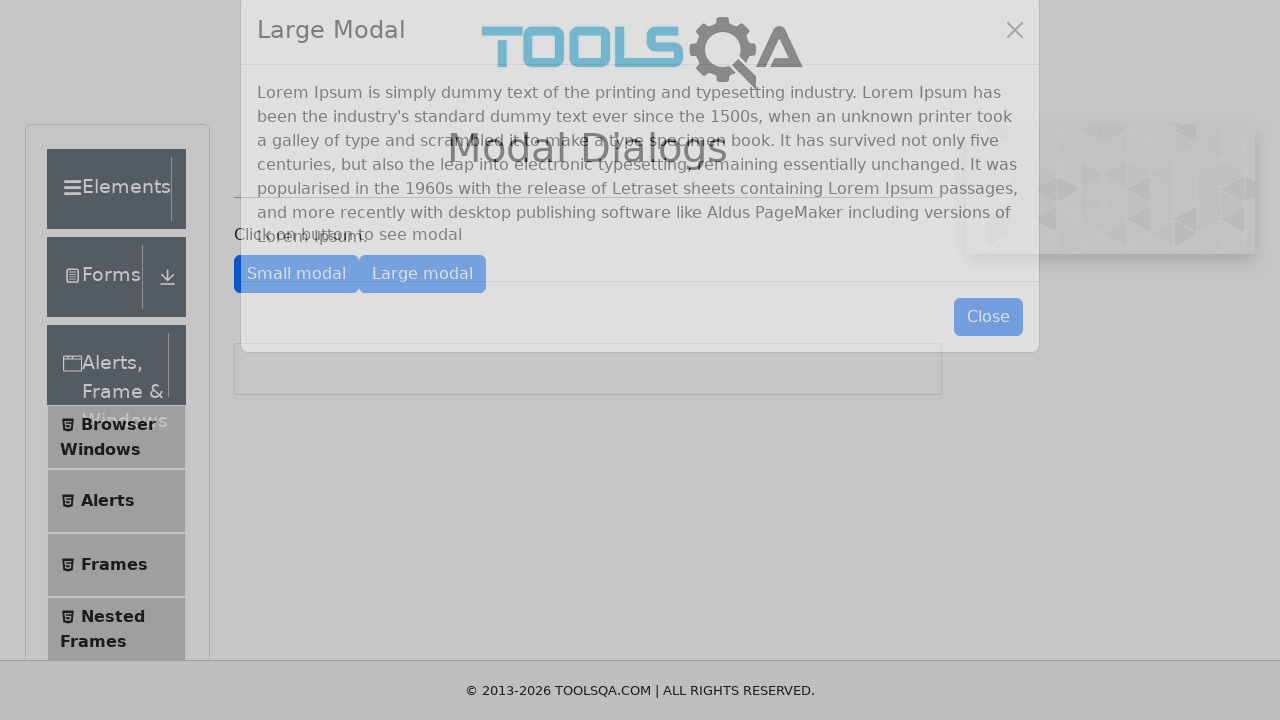

Large modal dialog appeared and is visible
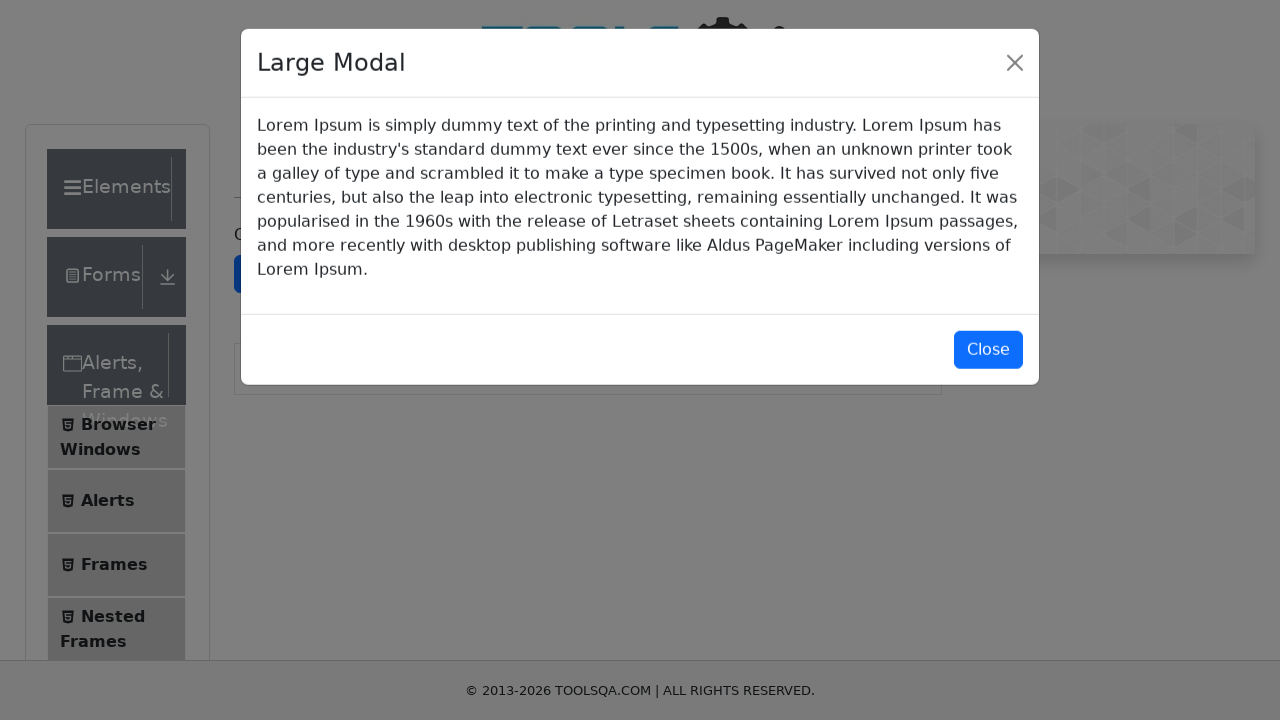

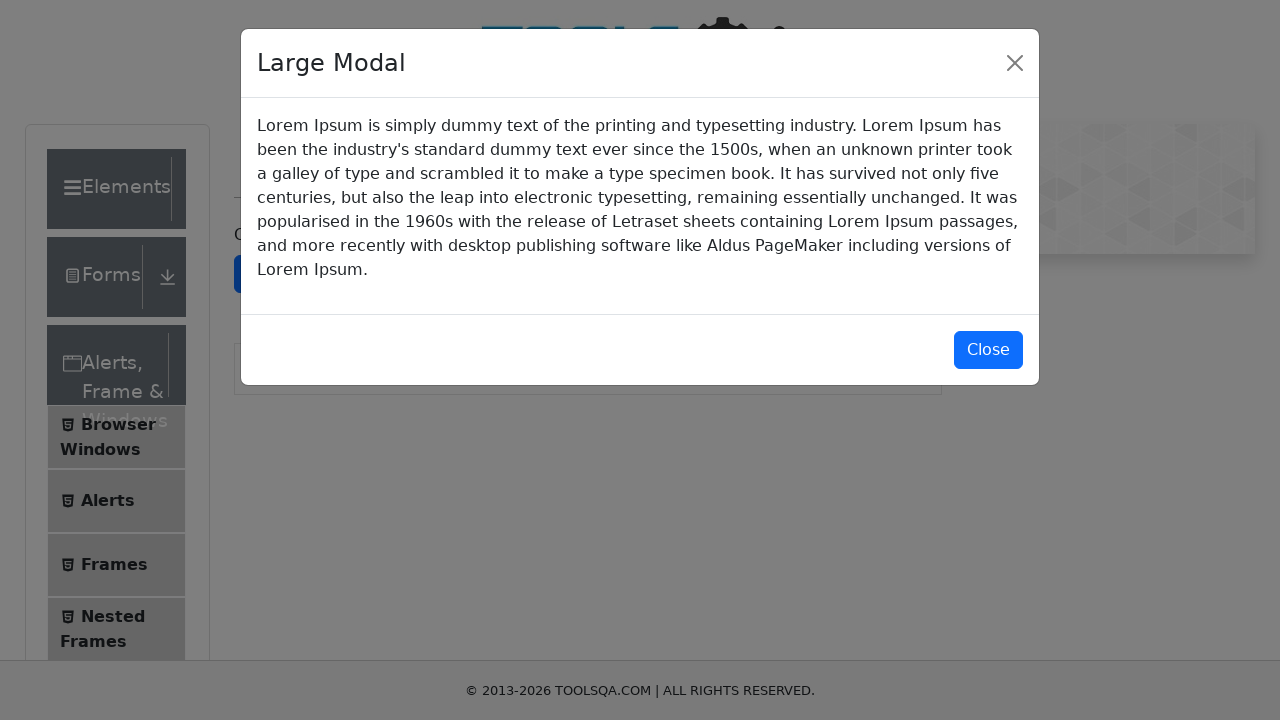